Checks if Service Worker is registered and active on the deployed Remotion app

Starting URL: https://remotion-recovery.vercel.app

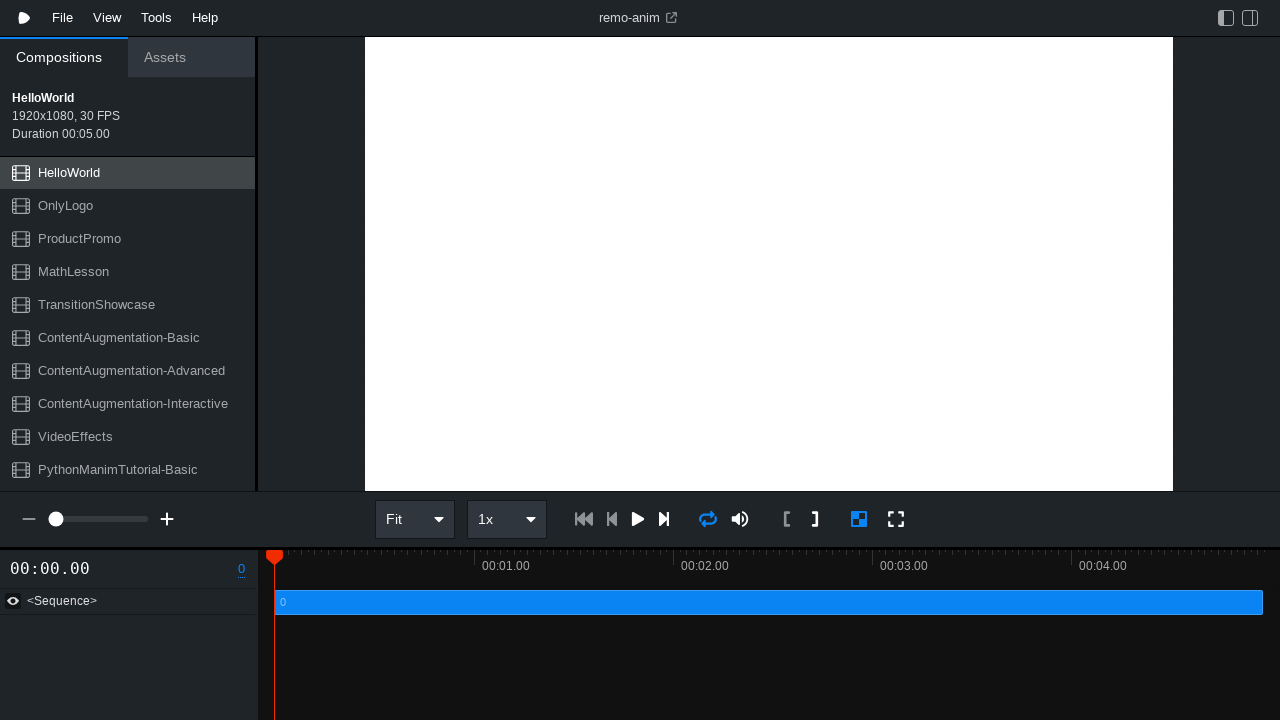

Navigated to https://remotion-recovery.vercel.app
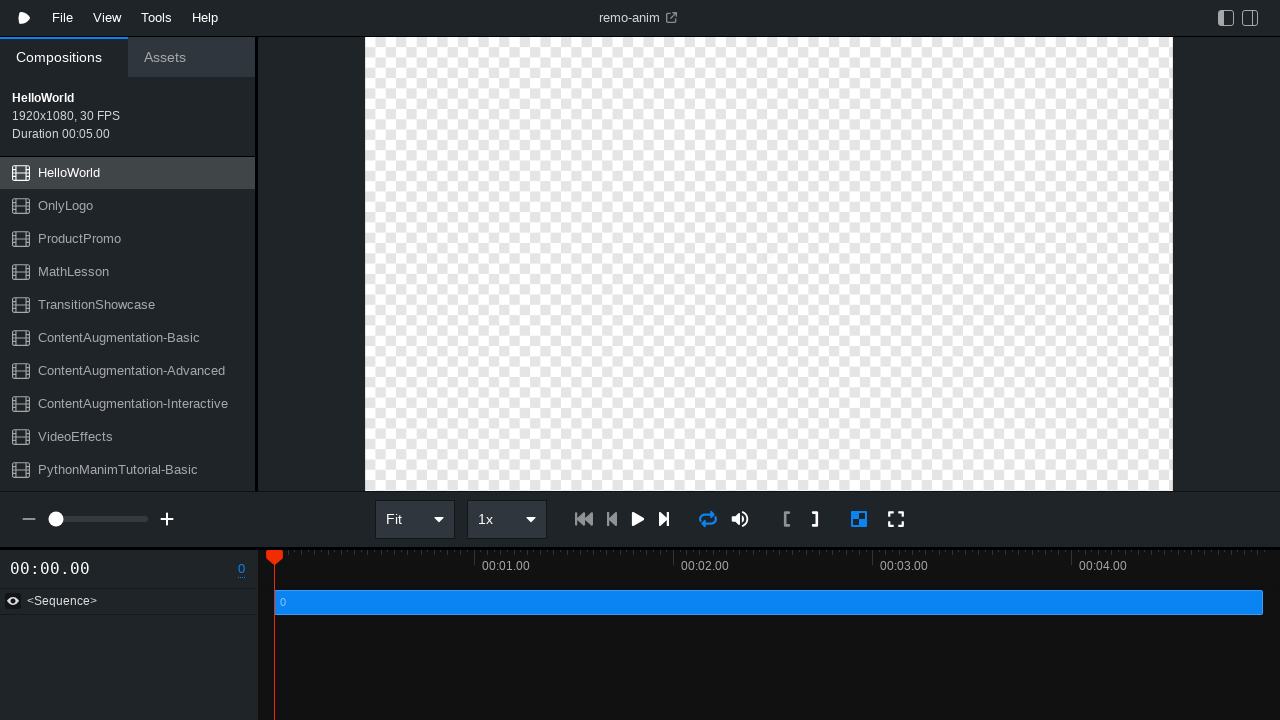

Page reached networkidle state
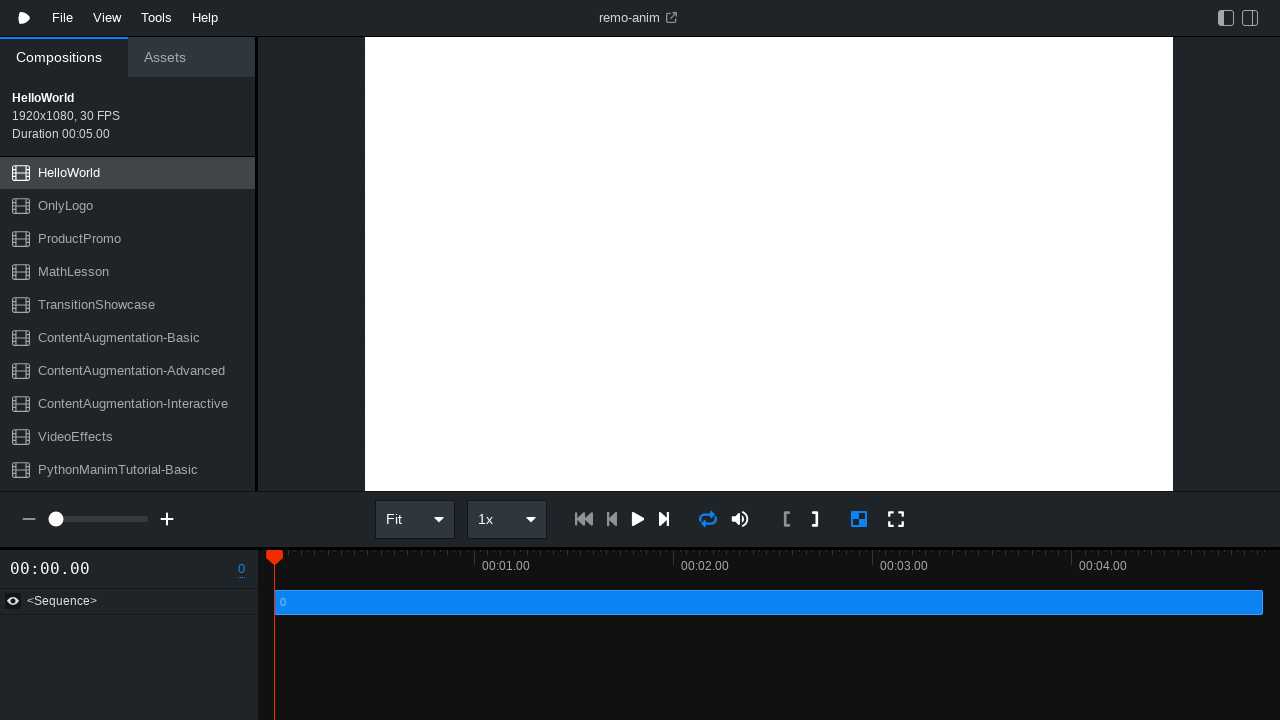

Waited 3 seconds for additional page stabilization
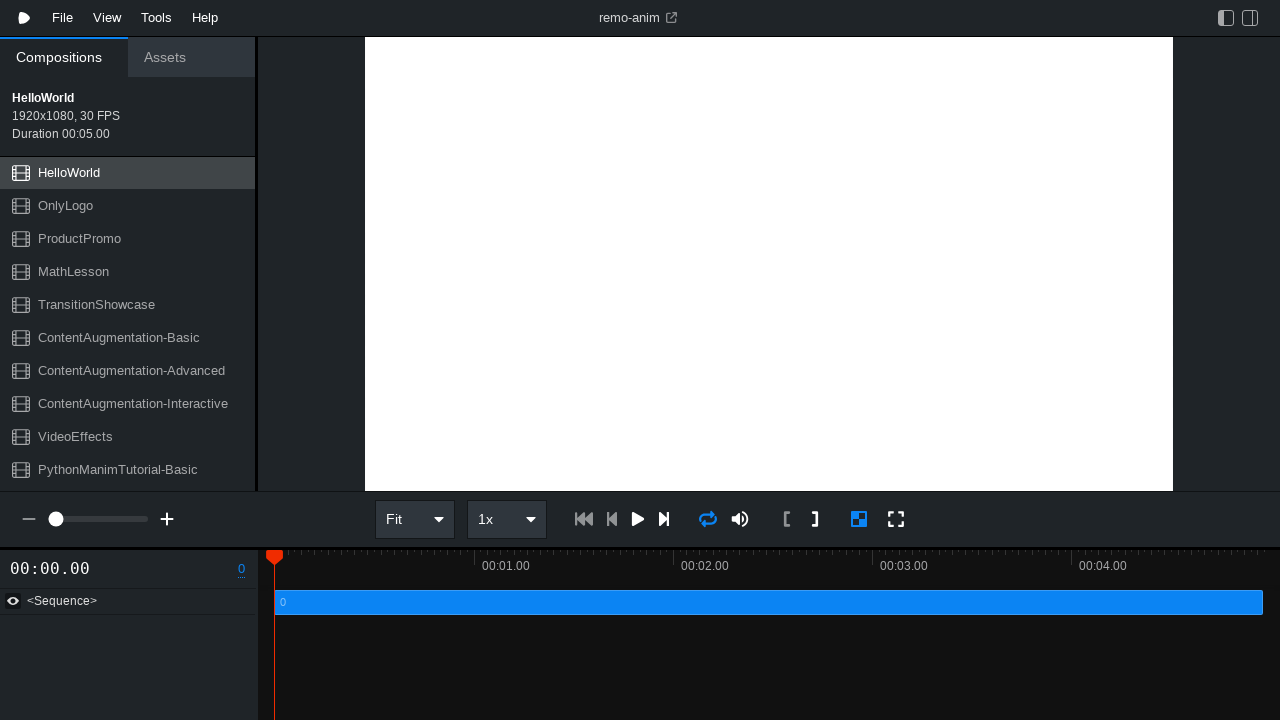

Evaluated Service Worker registration status: False
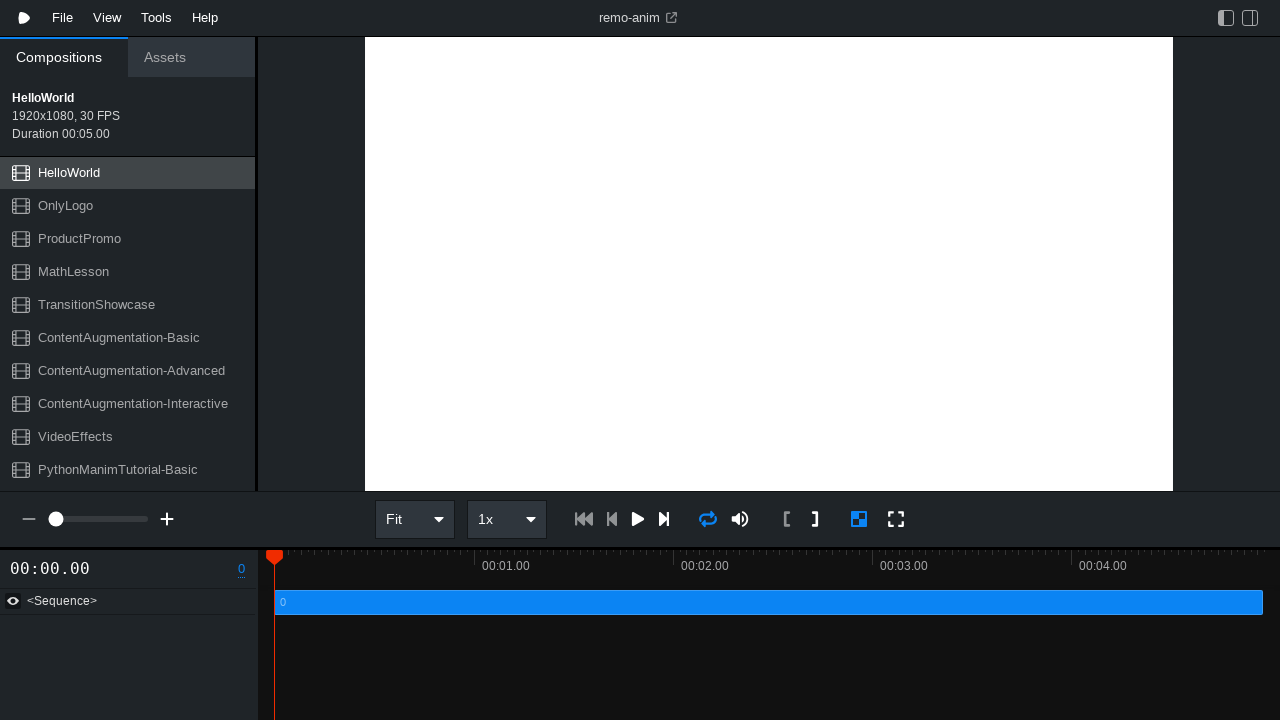

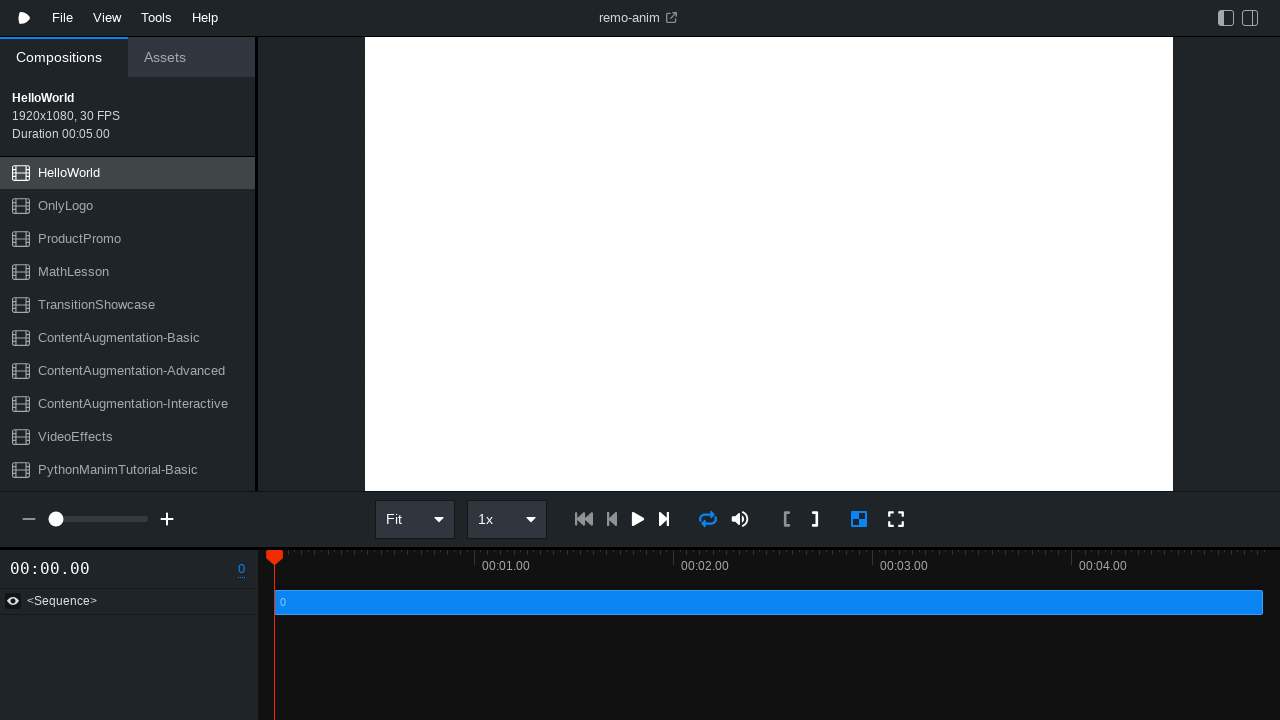